Tests displaying only active (incomplete) items using the Active filter

Starting URL: https://demo.playwright.dev/todomvc

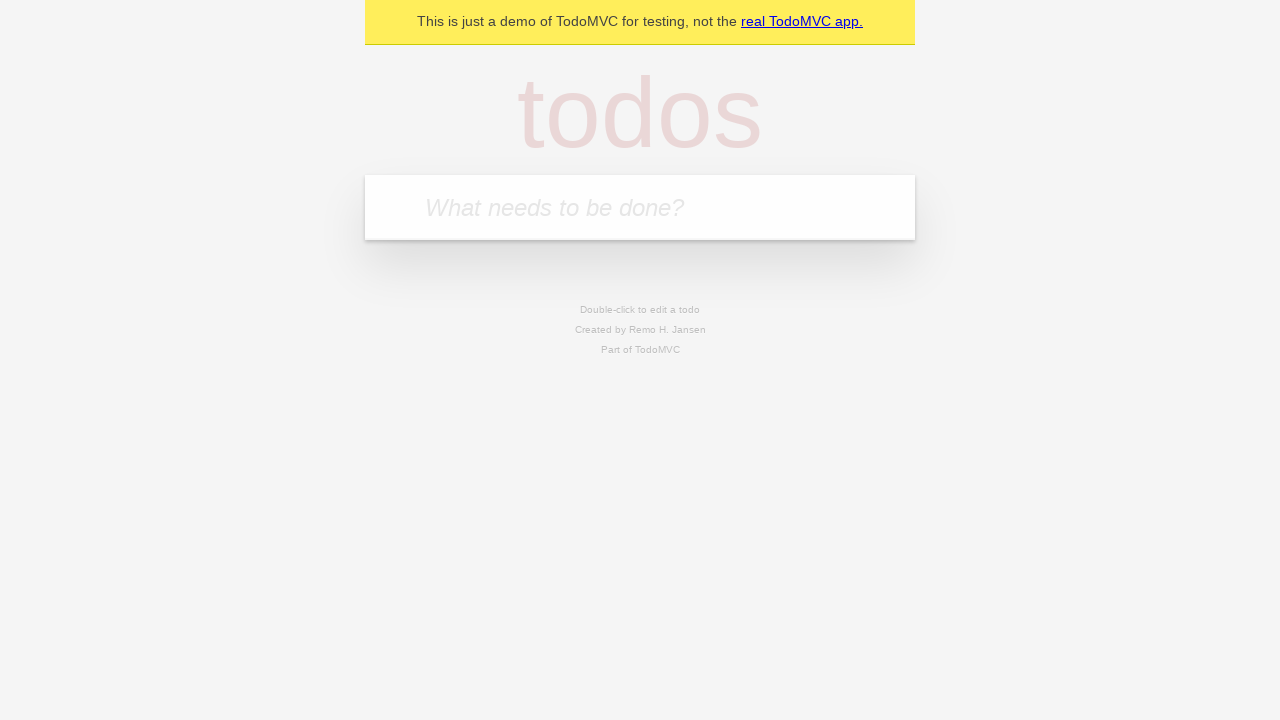

Filled todo input with 'buy some cheese' on internal:attr=[placeholder="What needs to be done?"i]
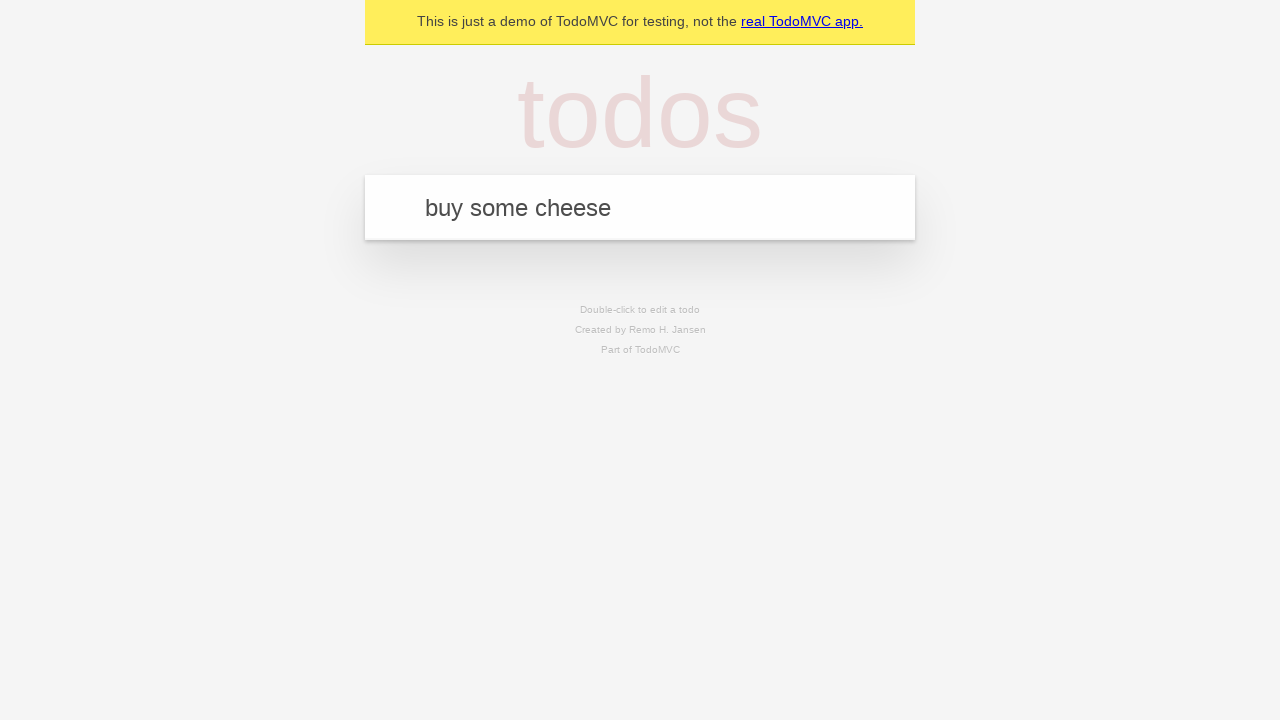

Pressed Enter to create first todo on internal:attr=[placeholder="What needs to be done?"i]
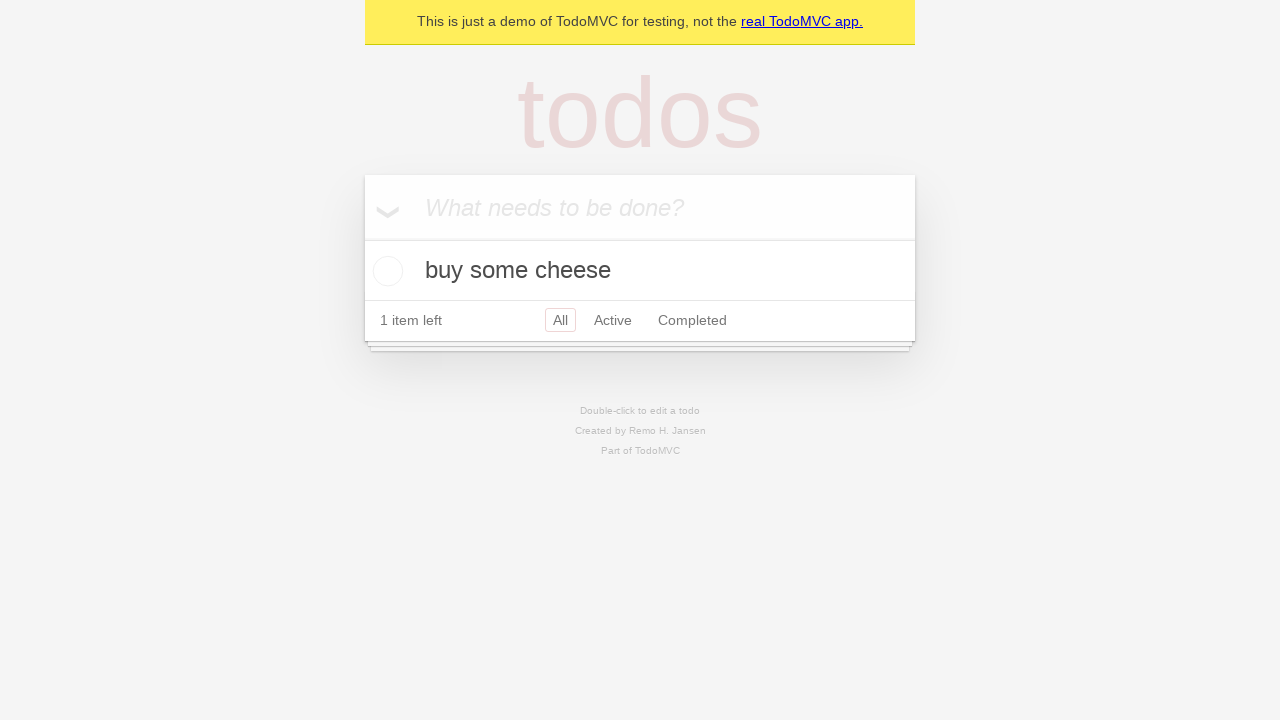

Filled todo input with 'feed the cat' on internal:attr=[placeholder="What needs to be done?"i]
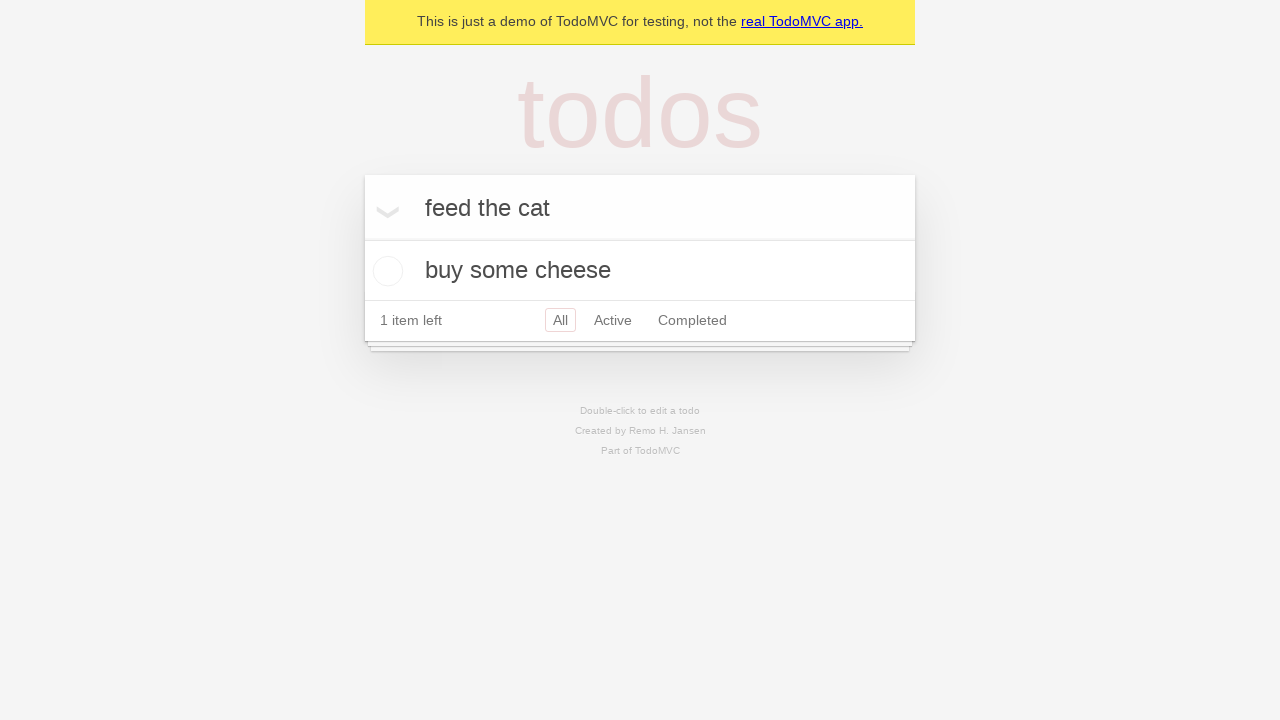

Pressed Enter to create second todo on internal:attr=[placeholder="What needs to be done?"i]
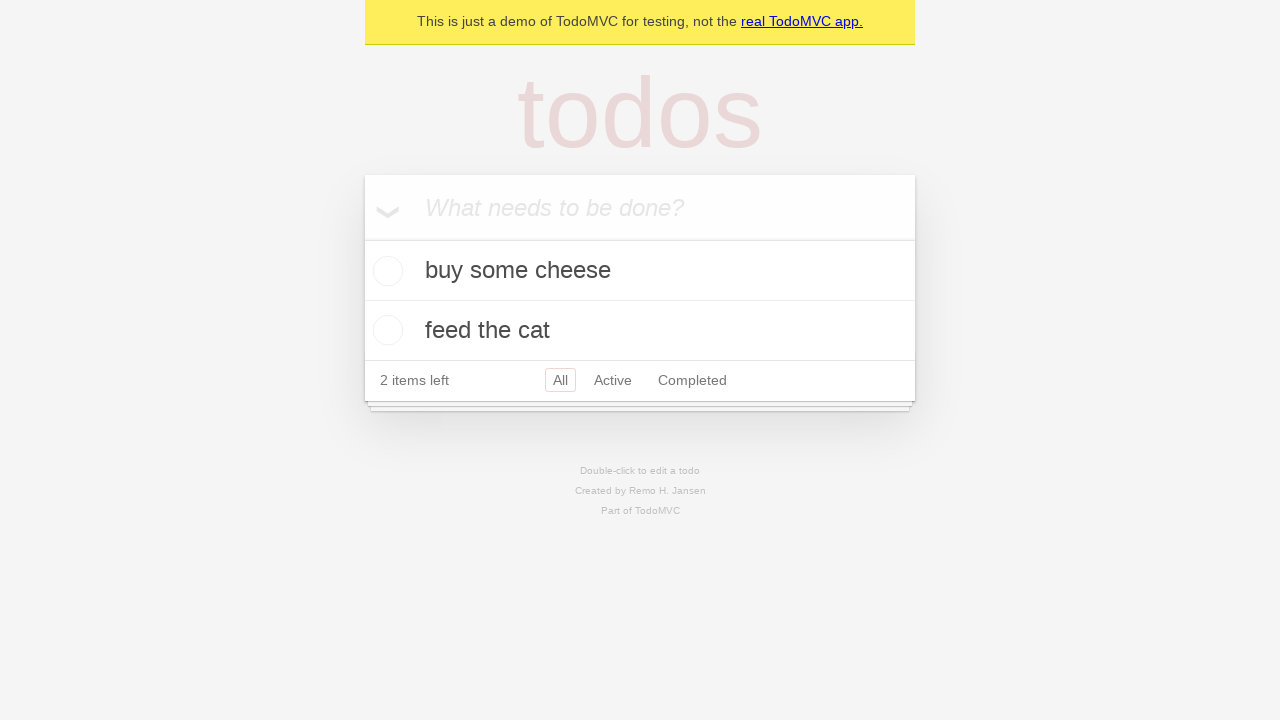

Filled todo input with 'book a doctors appointment' on internal:attr=[placeholder="What needs to be done?"i]
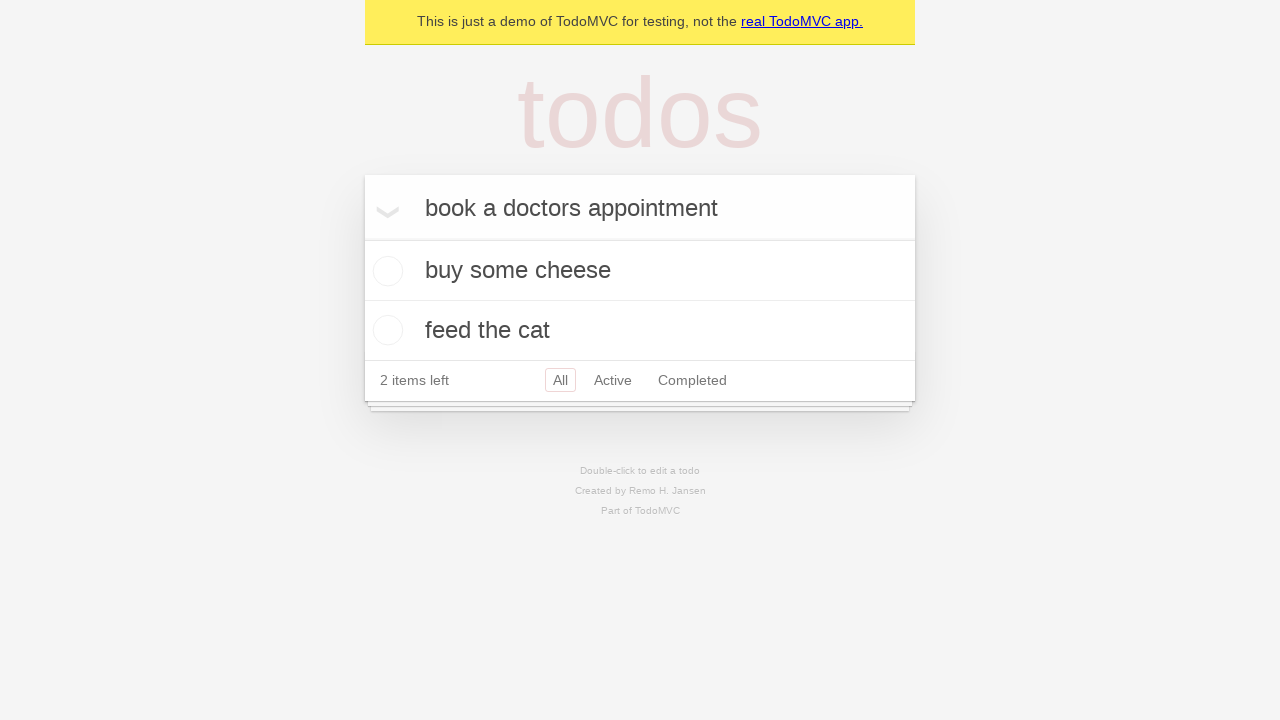

Pressed Enter to create third todo on internal:attr=[placeholder="What needs to be done?"i]
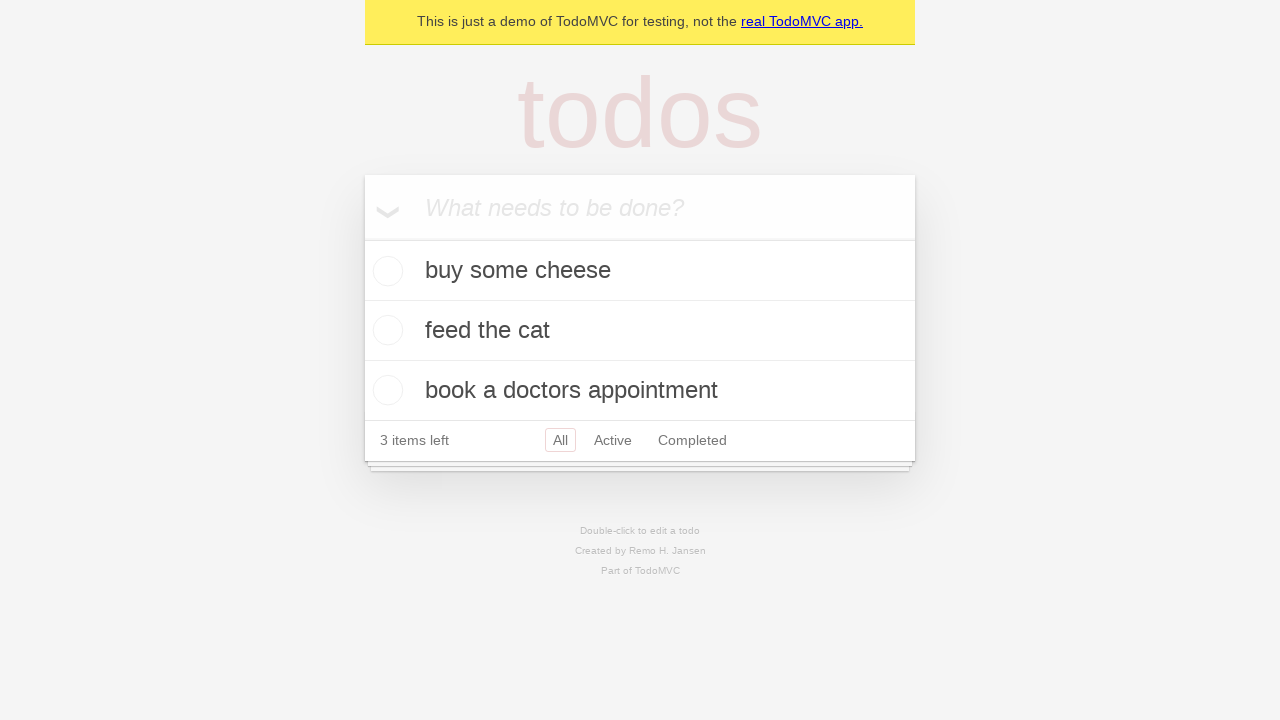

Waited for todo items to load
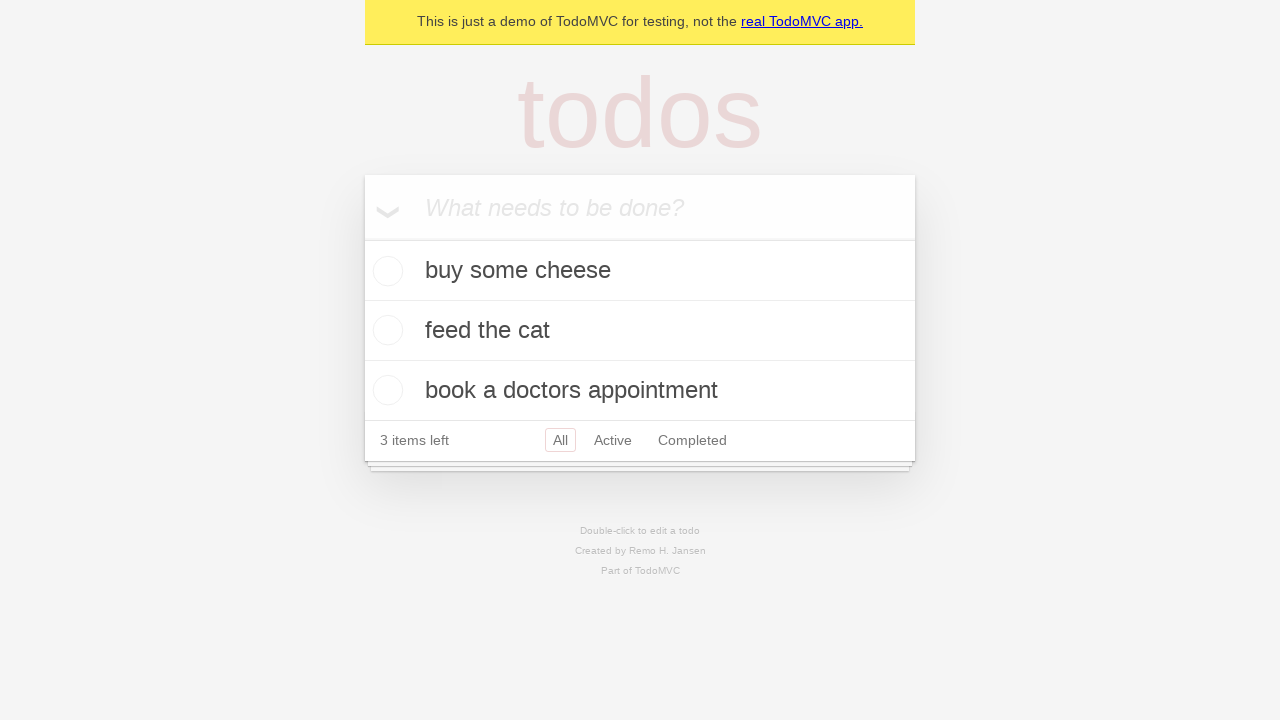

Checked the second todo item checkbox at (385, 330) on internal:testid=[data-testid="todo-item"s] >> nth=1 >> internal:role=checkbox
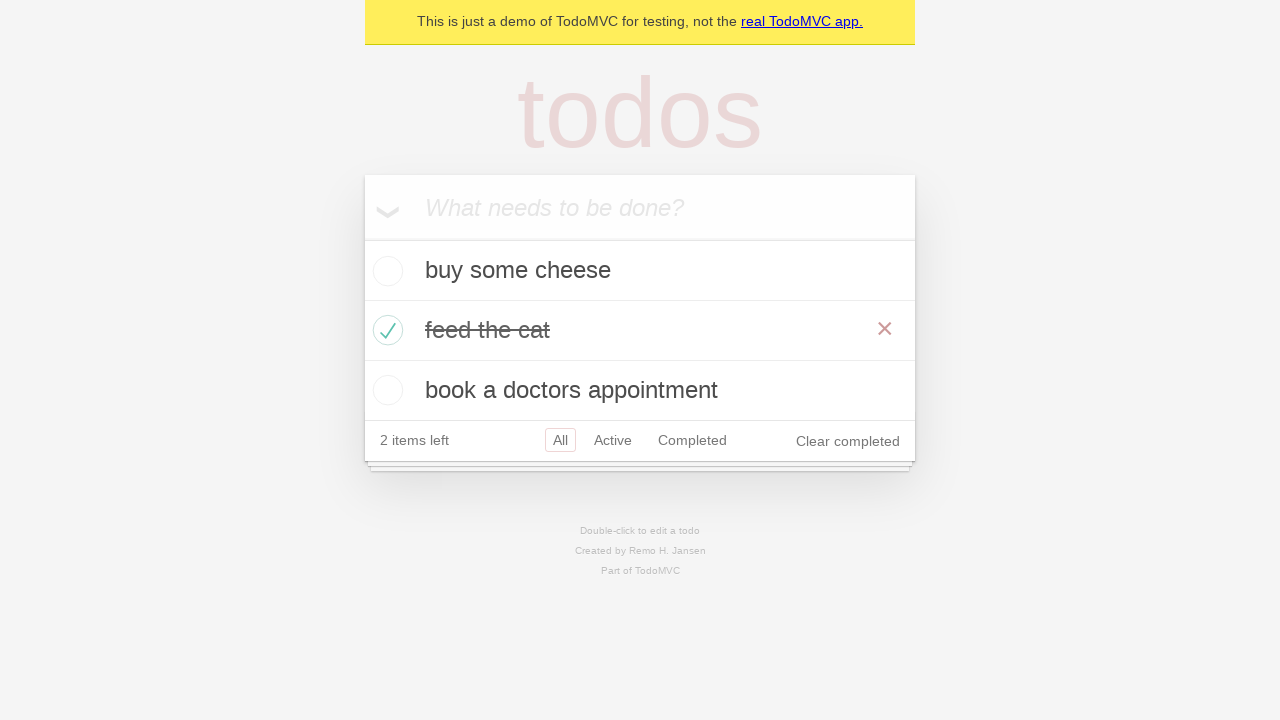

Clicked Active filter to display only active (incomplete) items at (613, 440) on internal:role=link[name="Active"i]
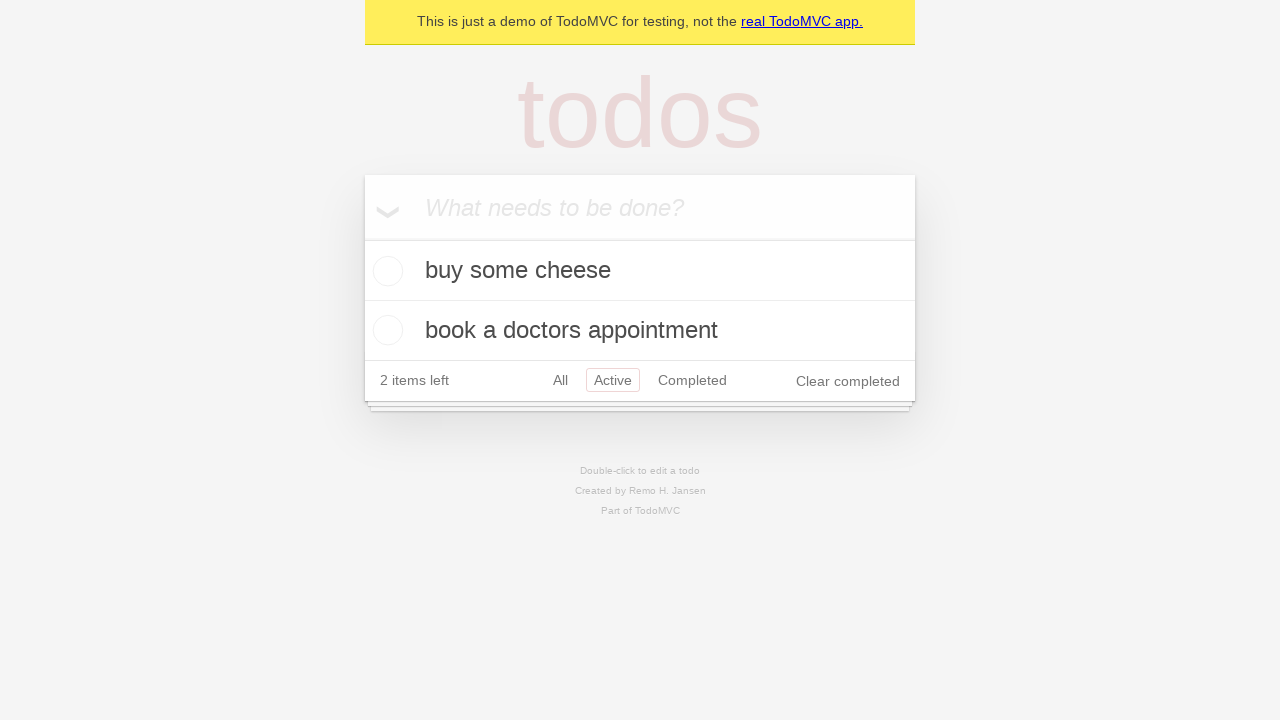

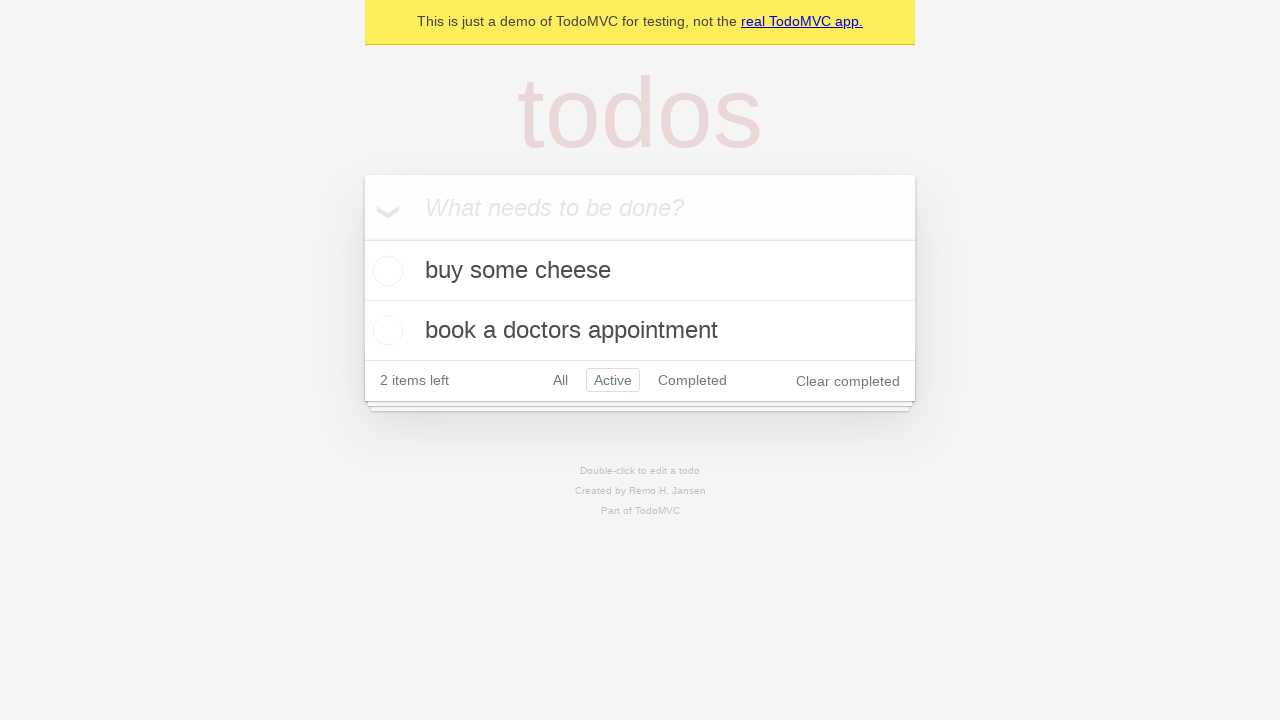